Tests drag and drop functionality by enabling an image through checkbox and then dragging it to a drop zone

Starting URL: https://seleniumbase.io/demo_page

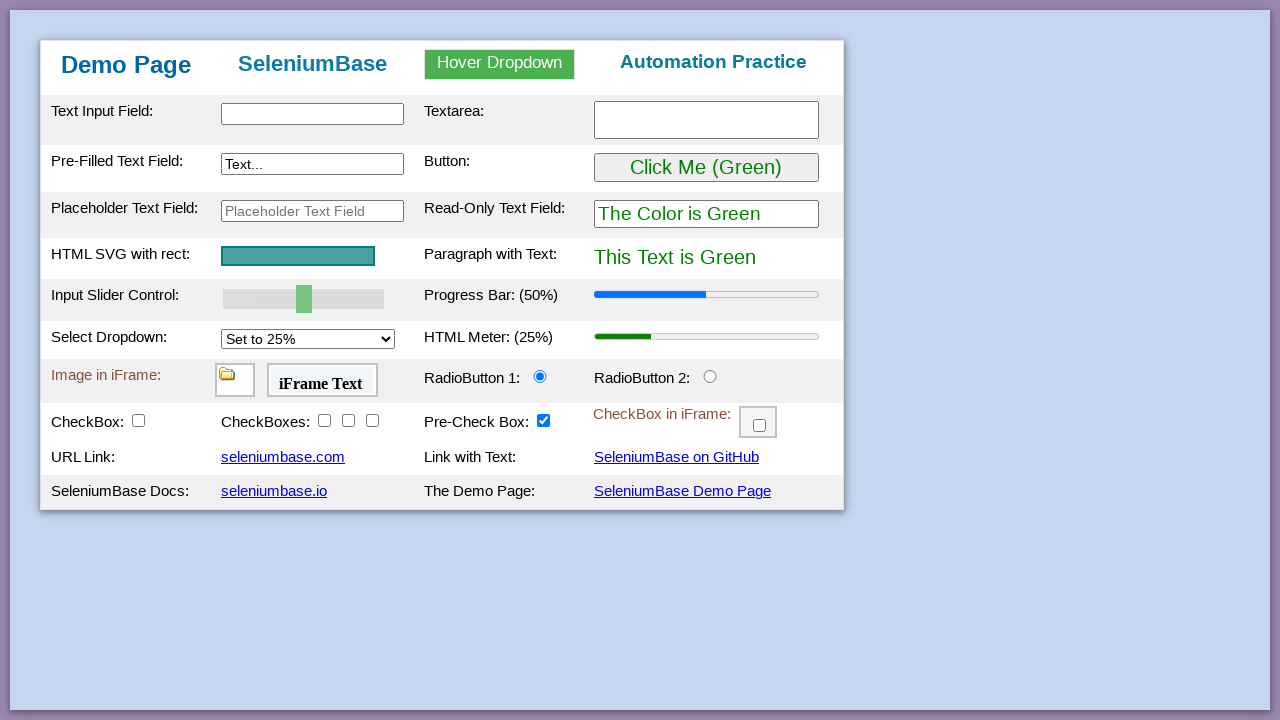

Clicked checkbox to enable logo visibility at (138, 420) on #checkBox1
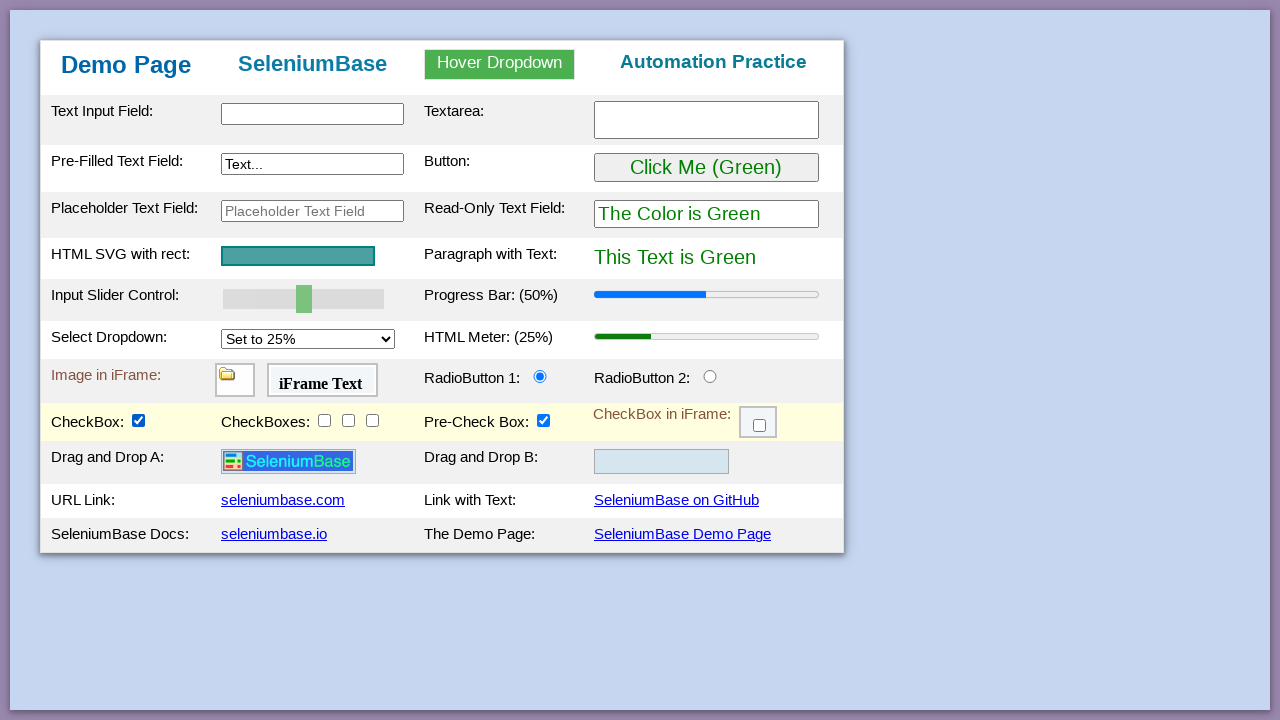

Logo element loaded and became visible
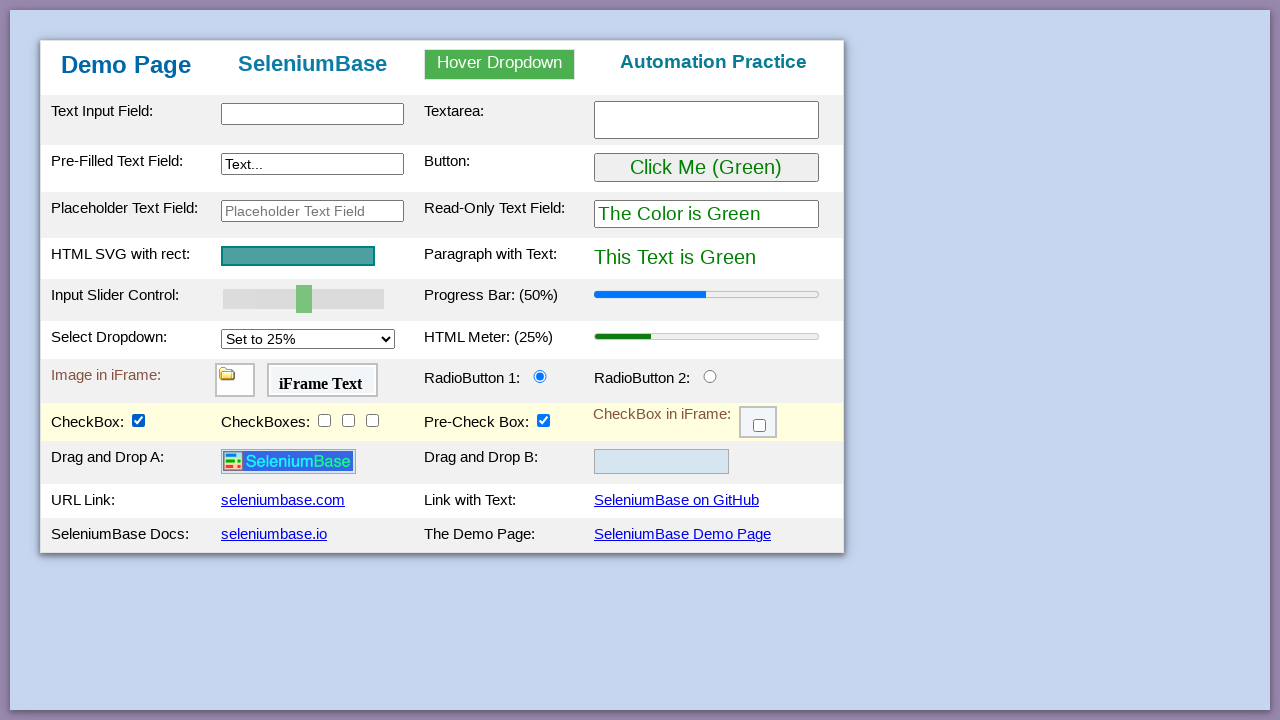

Dragged logo image to drop zone 2 at (662, 462)
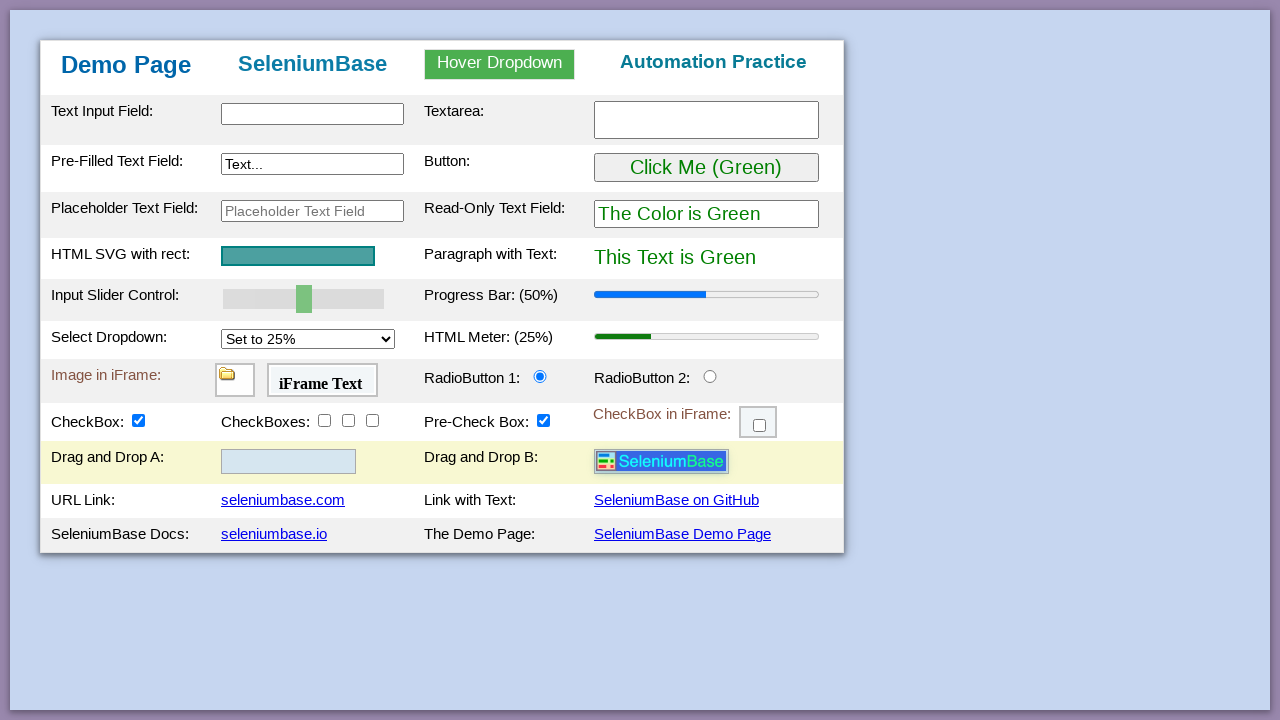

Image successfully appeared in drop zone 2
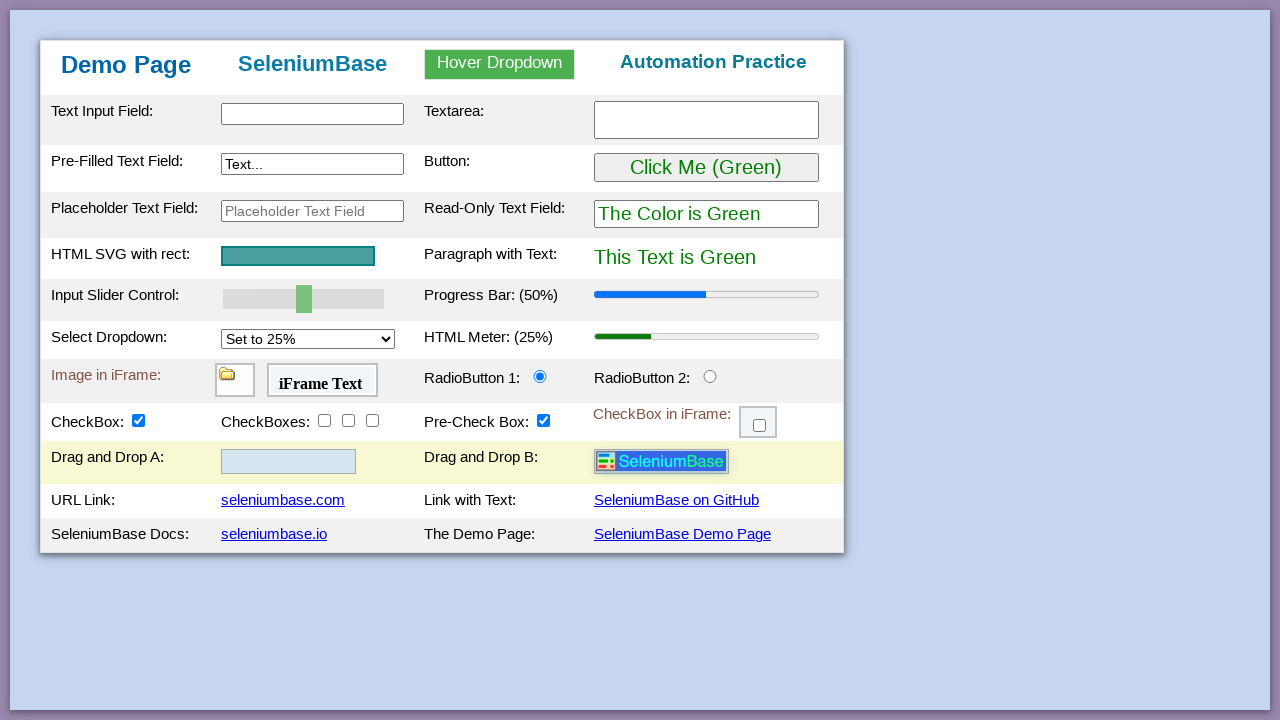

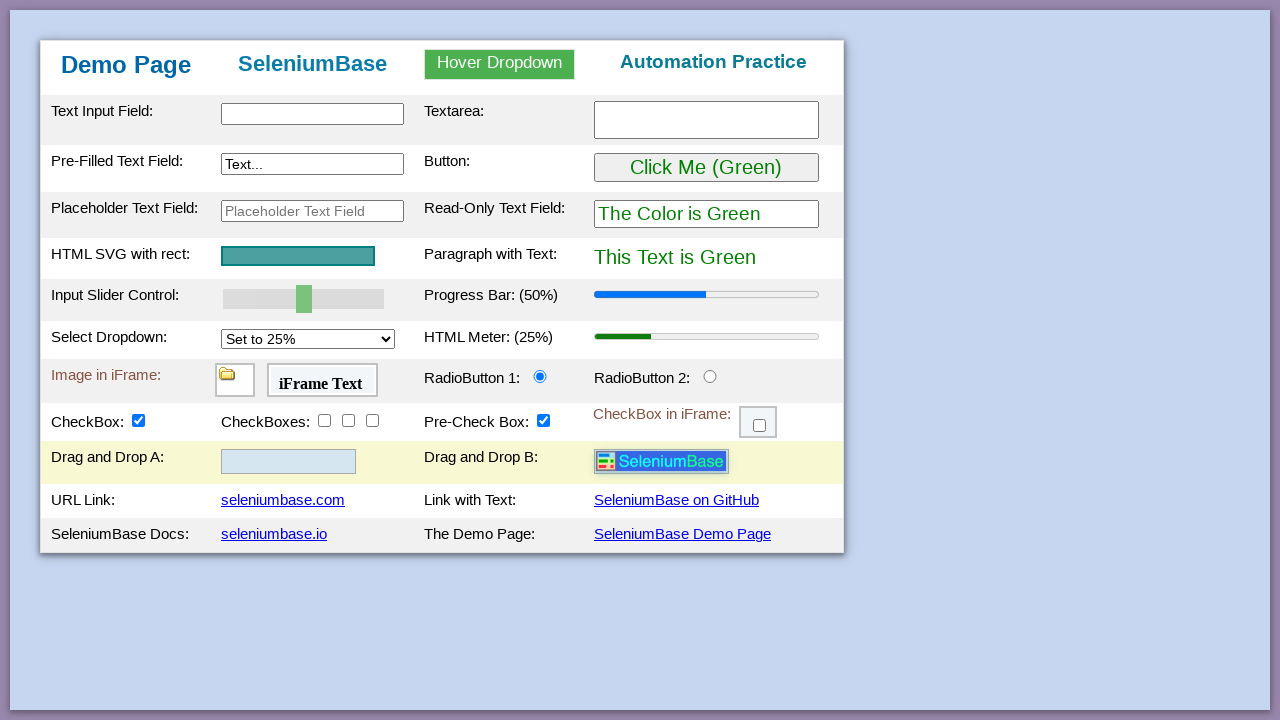